Tests a text box form by filling in full name, email, current address, and permanent address fields, then submitting the form

Starting URL: https://demoqa.com/text-box

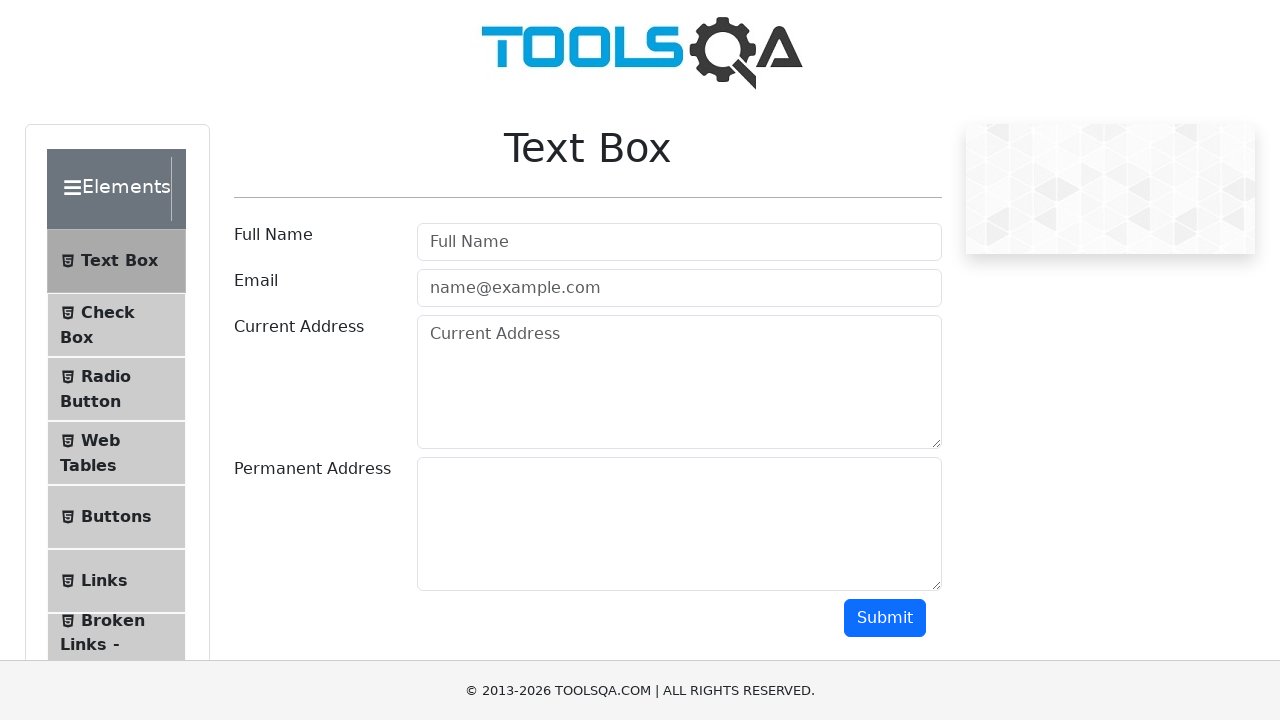

Filled full name field with 'Marcus Wellington' on //*[@id="userName"]
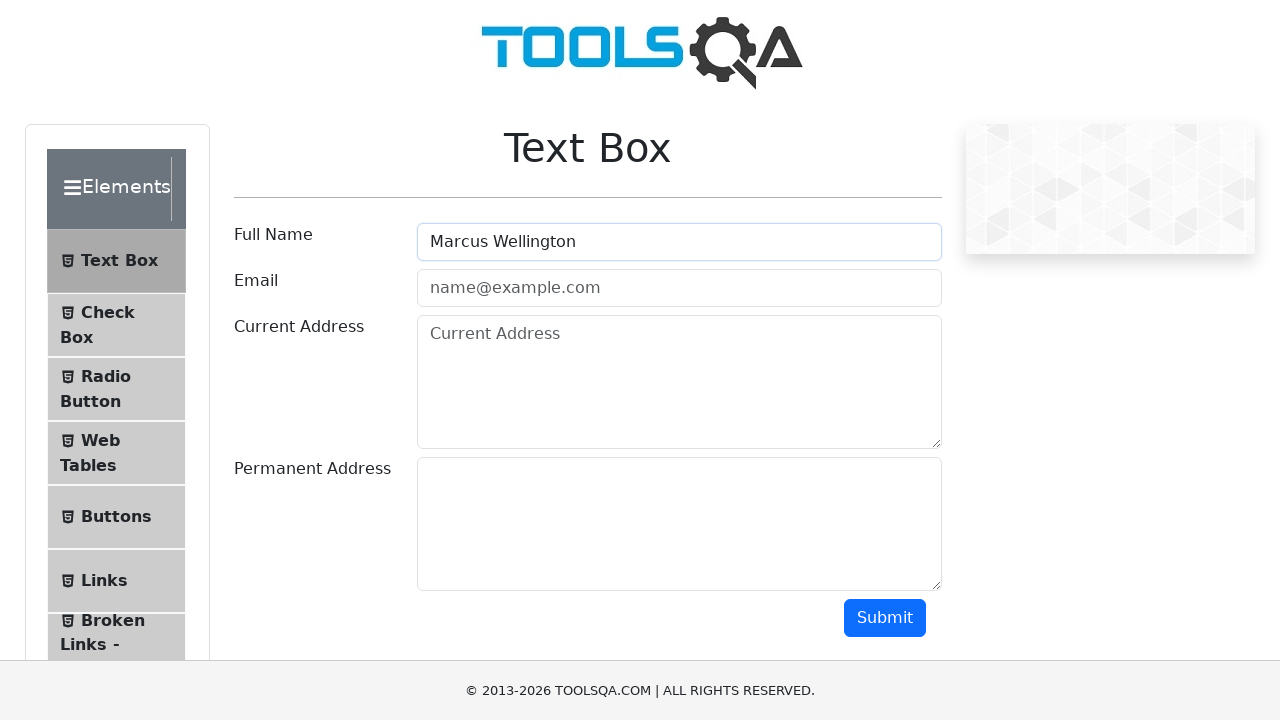

Filled email field with 'marcus.wellington@example.com' on //*[@id="userEmail"]
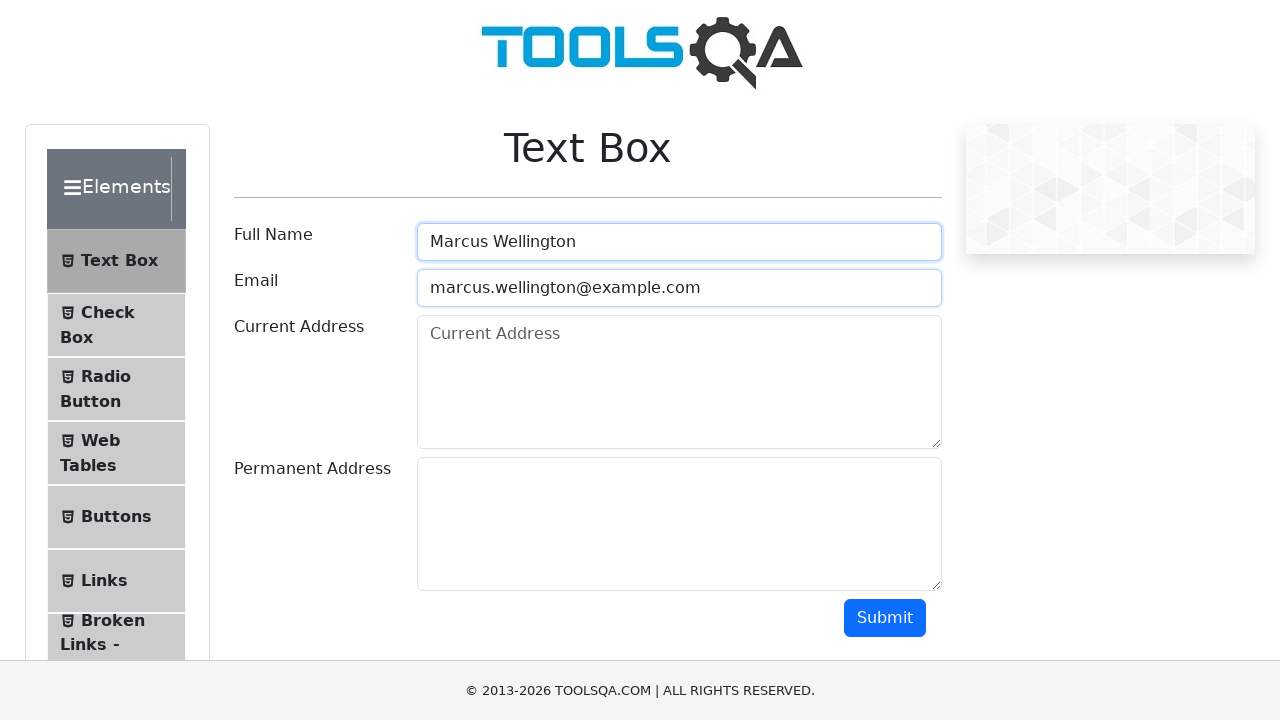

Filled current address field with '456 Oak Street, Suite 12' on //*[@id="currentAddress"]
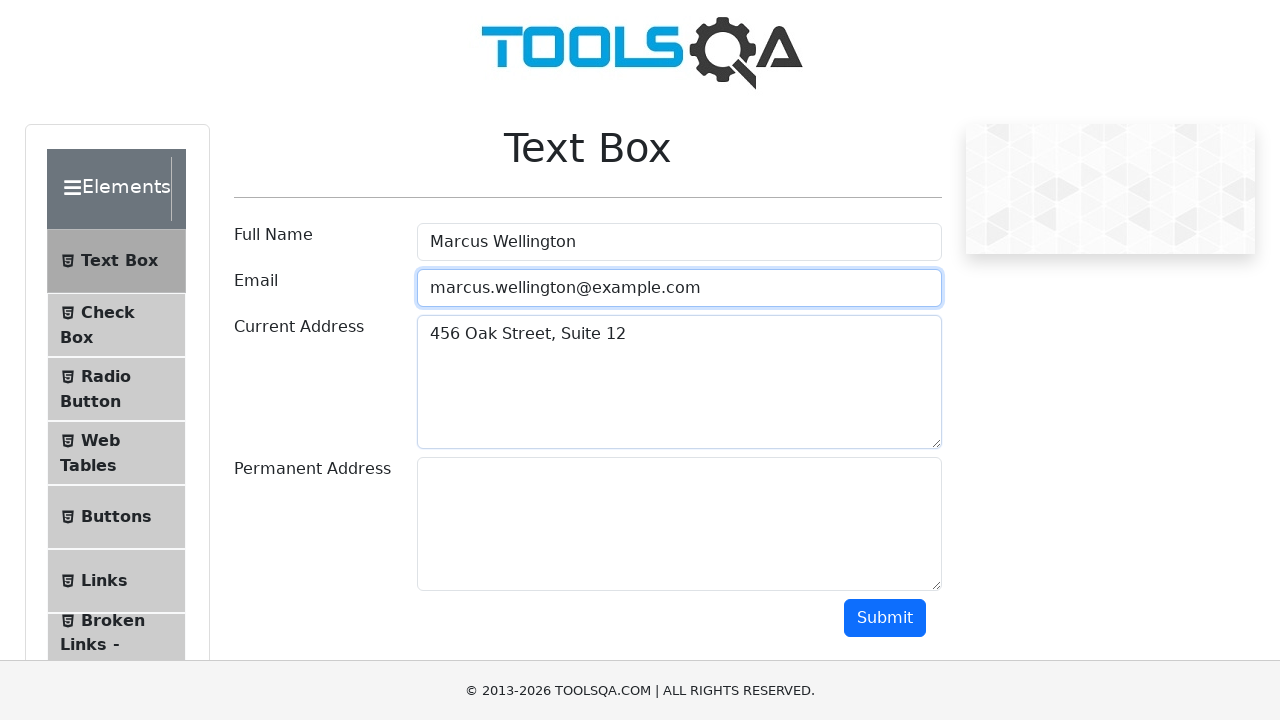

Filled permanent address field with '789 Pine Avenue, Apt 3B' on //*[@id="permanentAddress"]
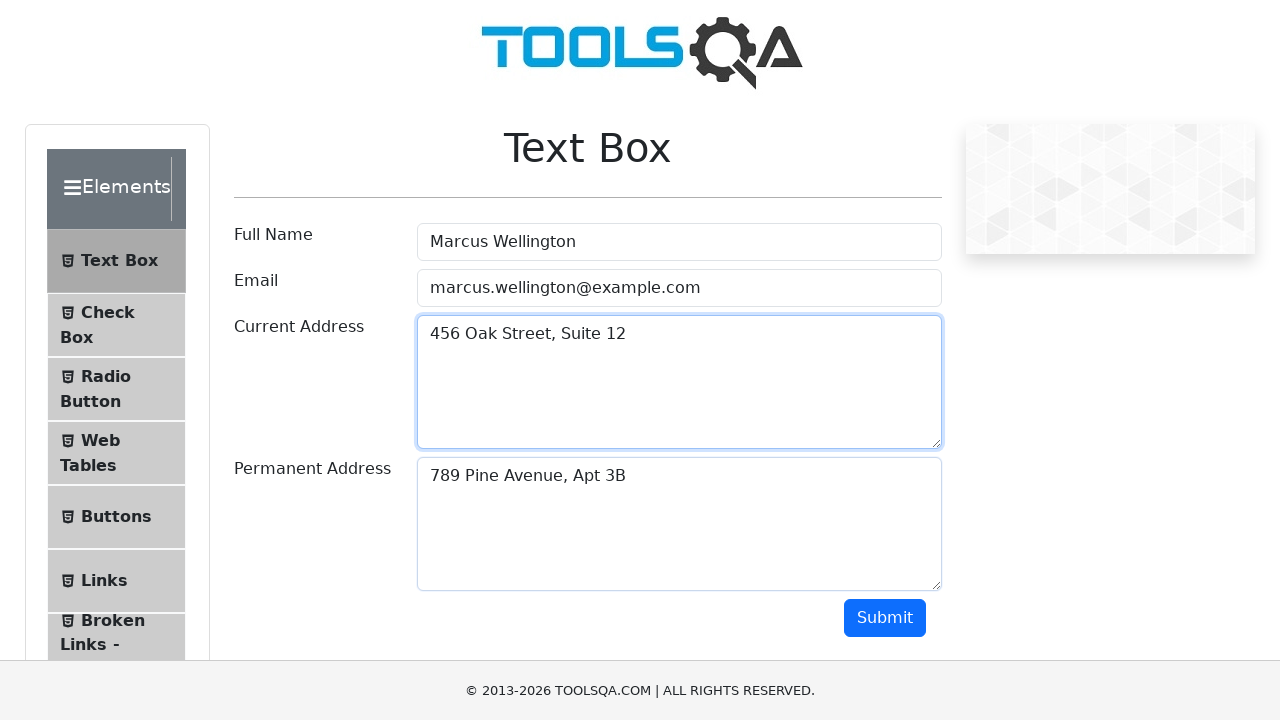

Clicked submit button to submit the text box form at (885, 618) on xpath=//*[@id="submit"]
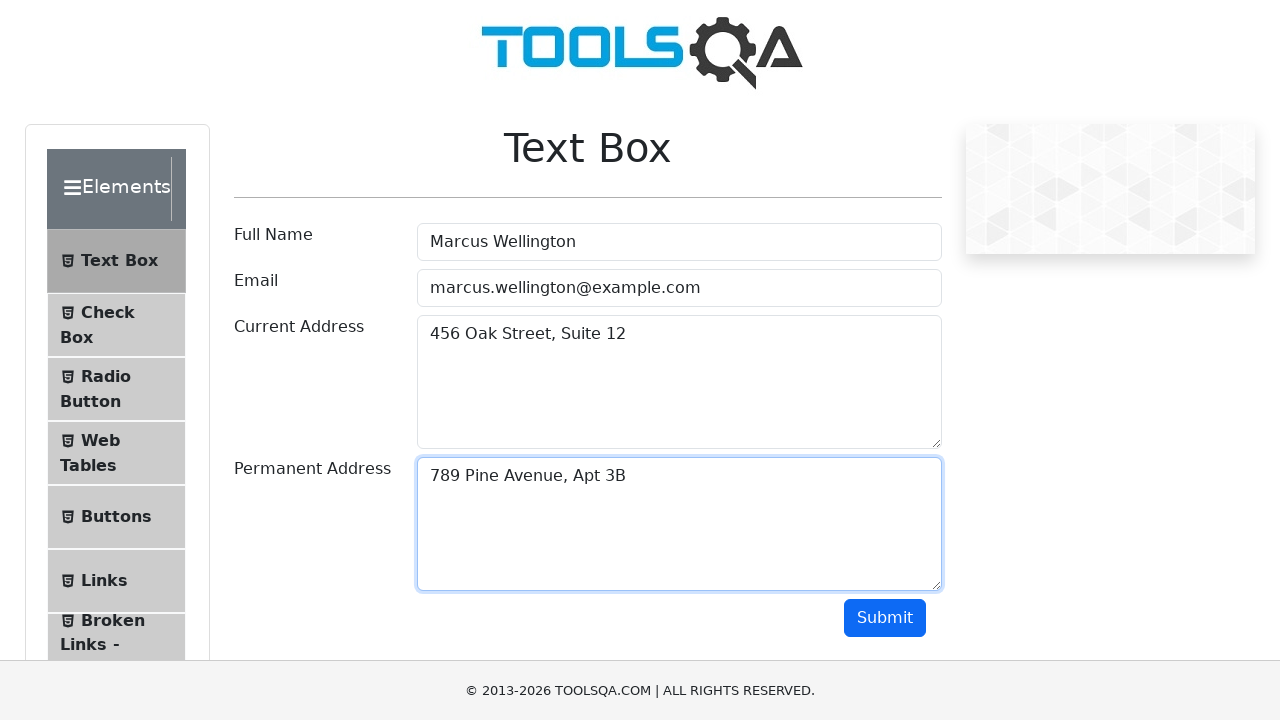

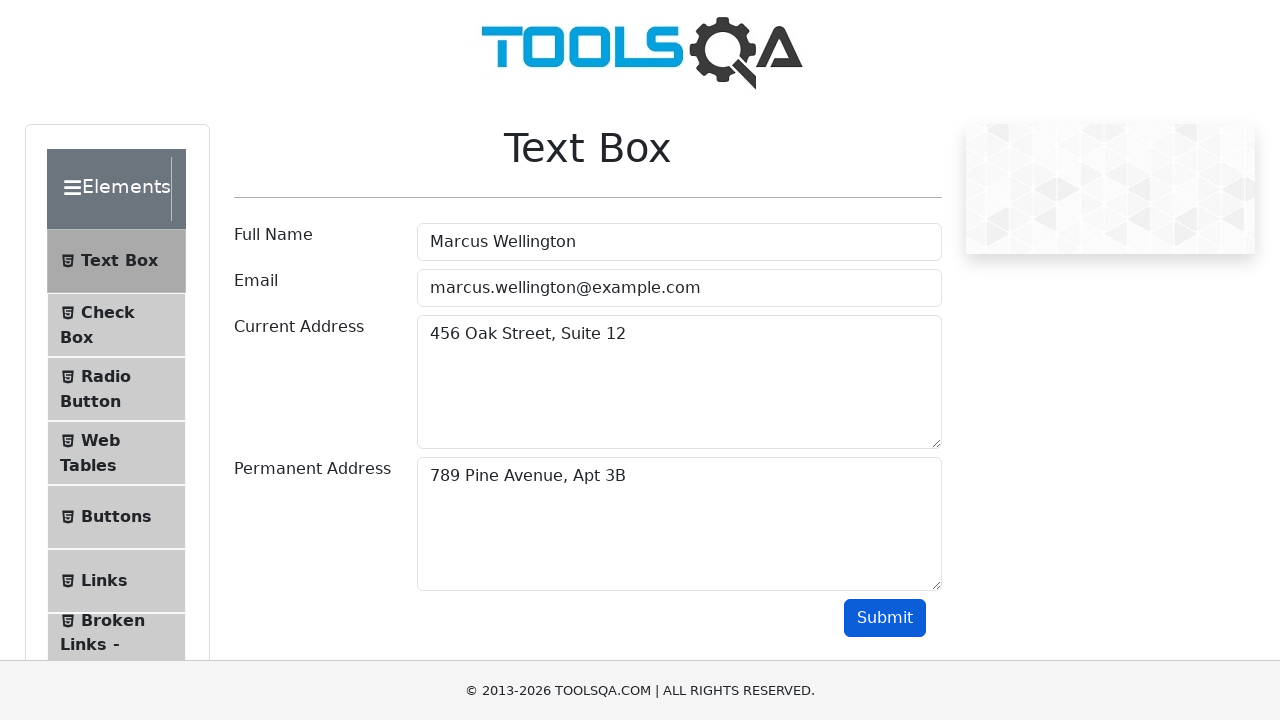